Tests navigation through a cascading dropdown menu by hovering over "Courses", then hovering over "RPA (6)" submenu, and finally clicking on "Blue Prism Certification Training" link.

Starting URL: http://greenstech.in/selenium-course-content.html

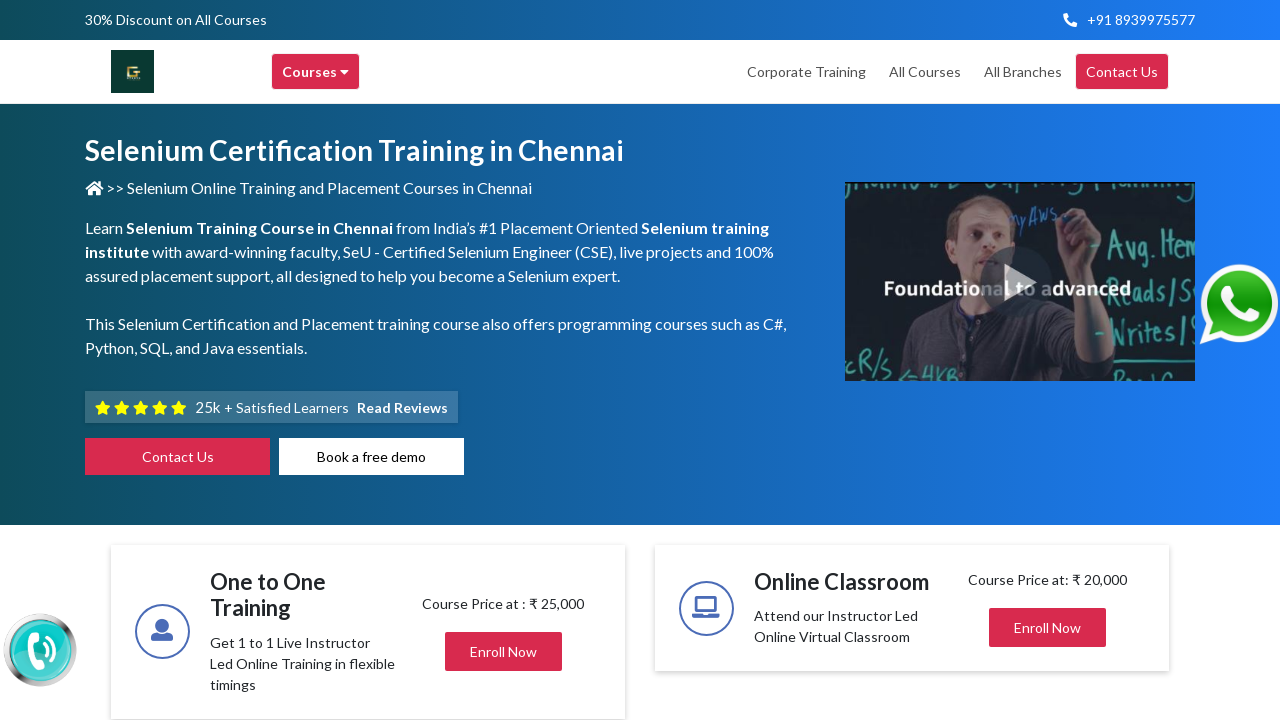

Hovered over 'Courses' menu item at (316, 72) on xpath=//div[text()='Courses ']
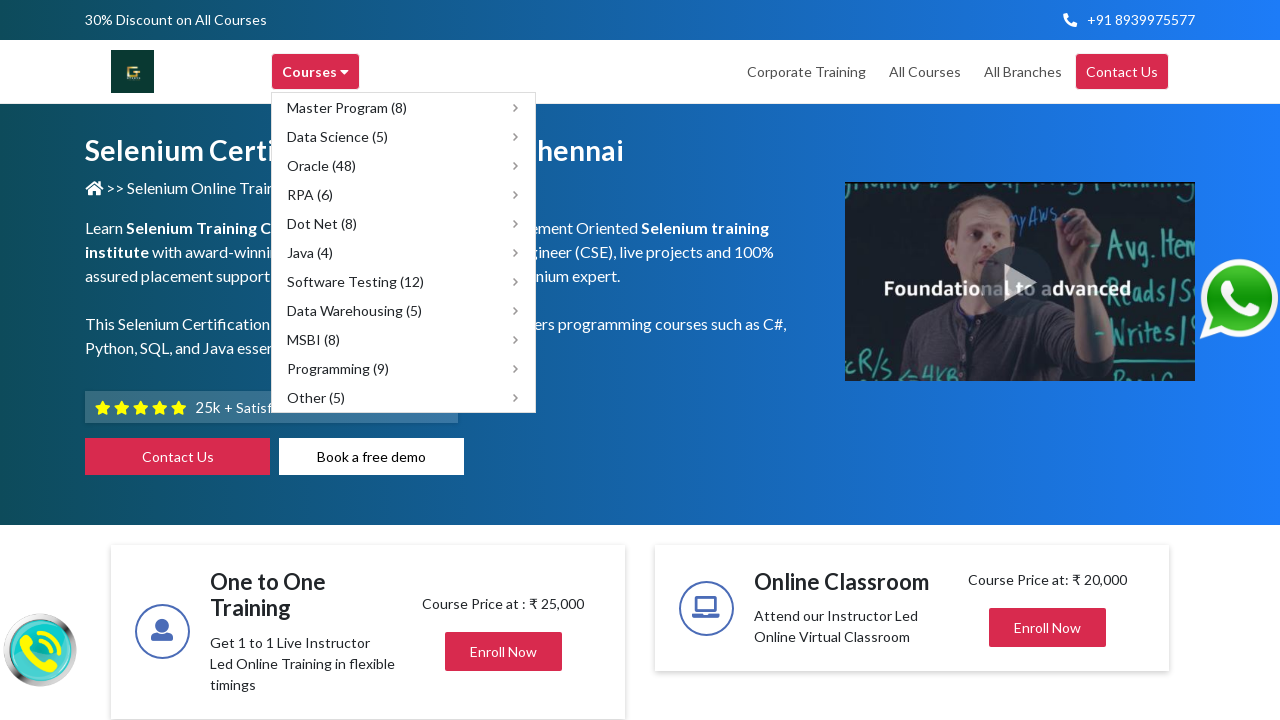

Hovered over 'RPA (6)' submenu item at (310, 194) on xpath=//span[text()='RPA (6)']
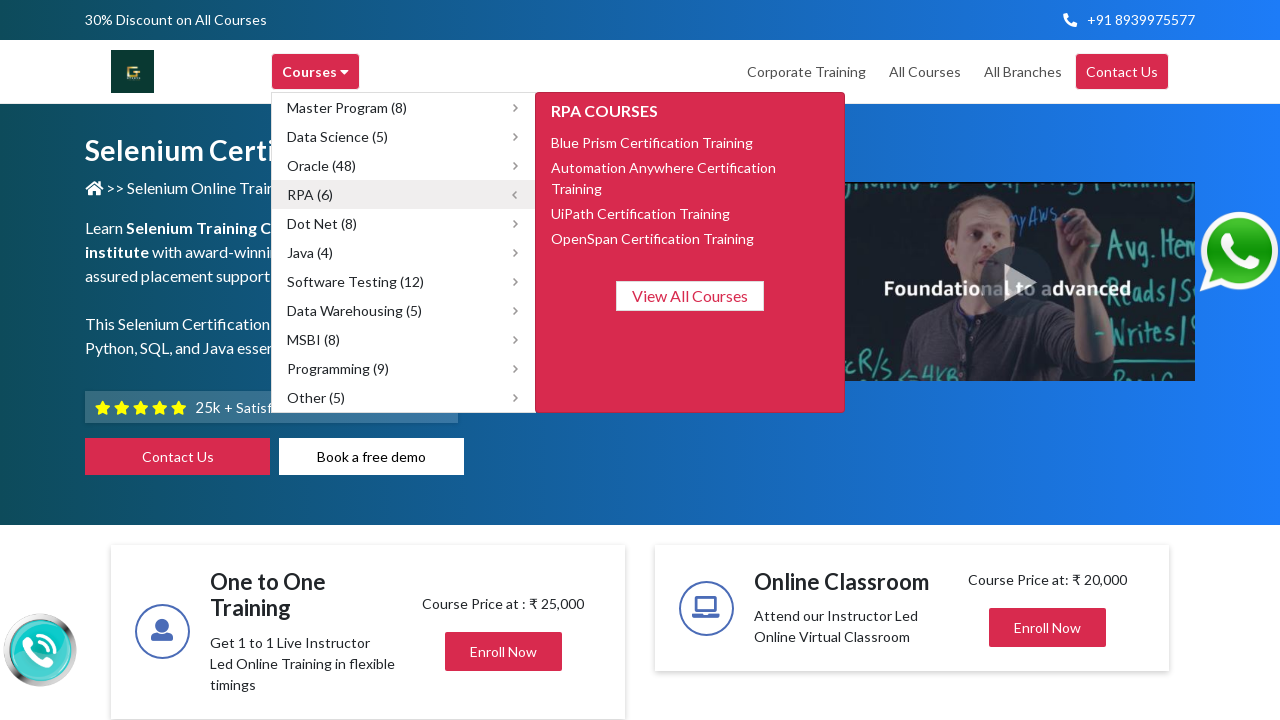

Clicked on 'Blue Prism Certification Training' link at (652, 142) on xpath=//span[text()='Blue Prism Certification Training']
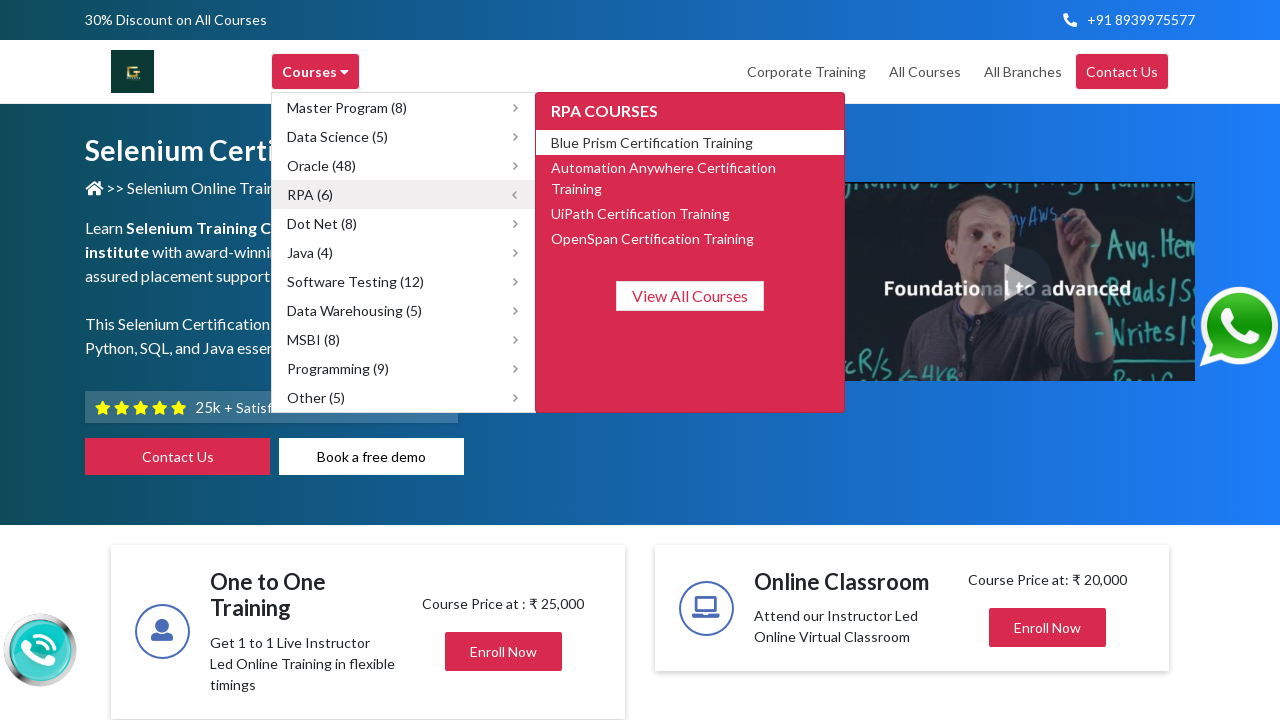

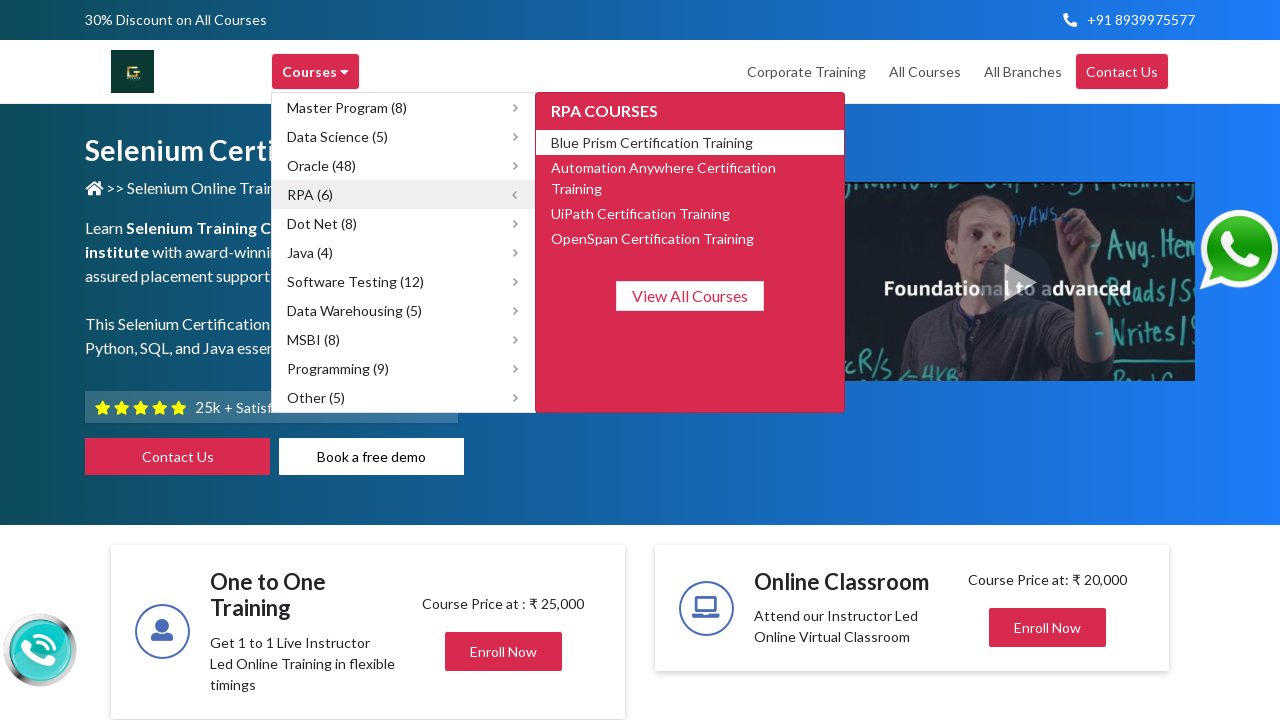